Tests frame handling functionality by switching between frames, clicking buttons inside frames including nested frames, and counting the total number of frames on the page

Starting URL: https://www.leafground.com/frame.xhtml

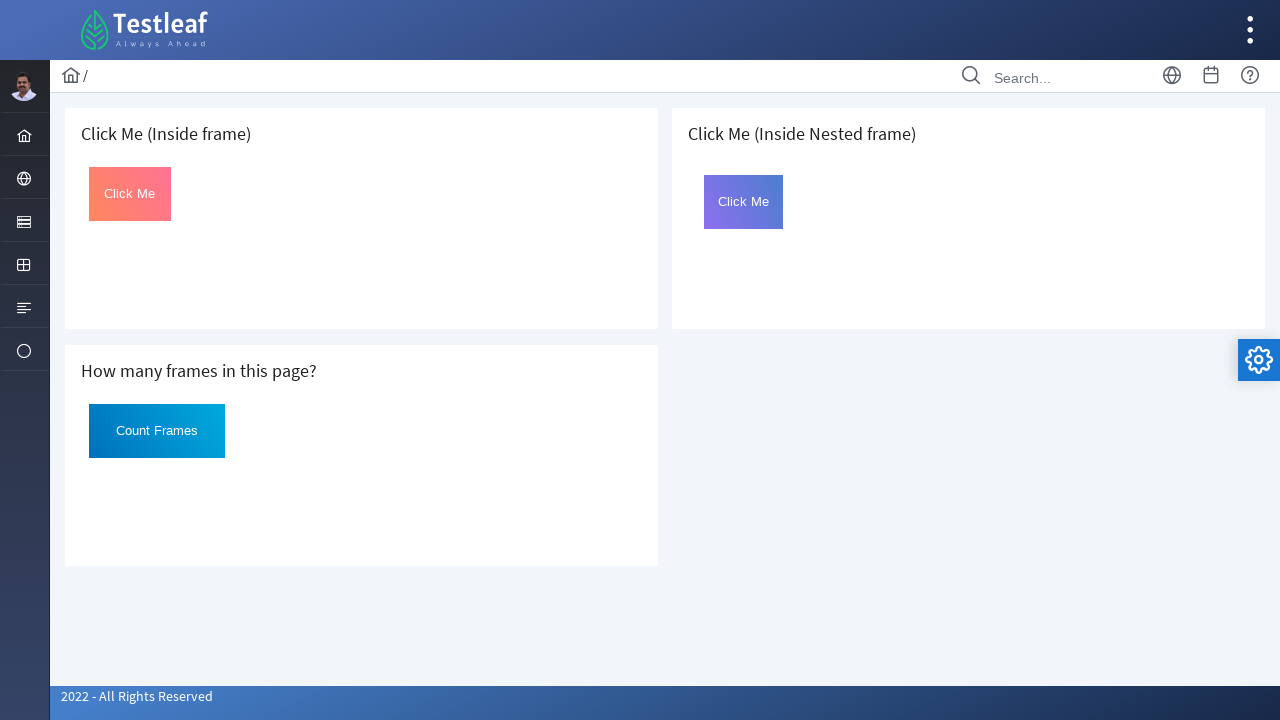

Located first iframe on the page
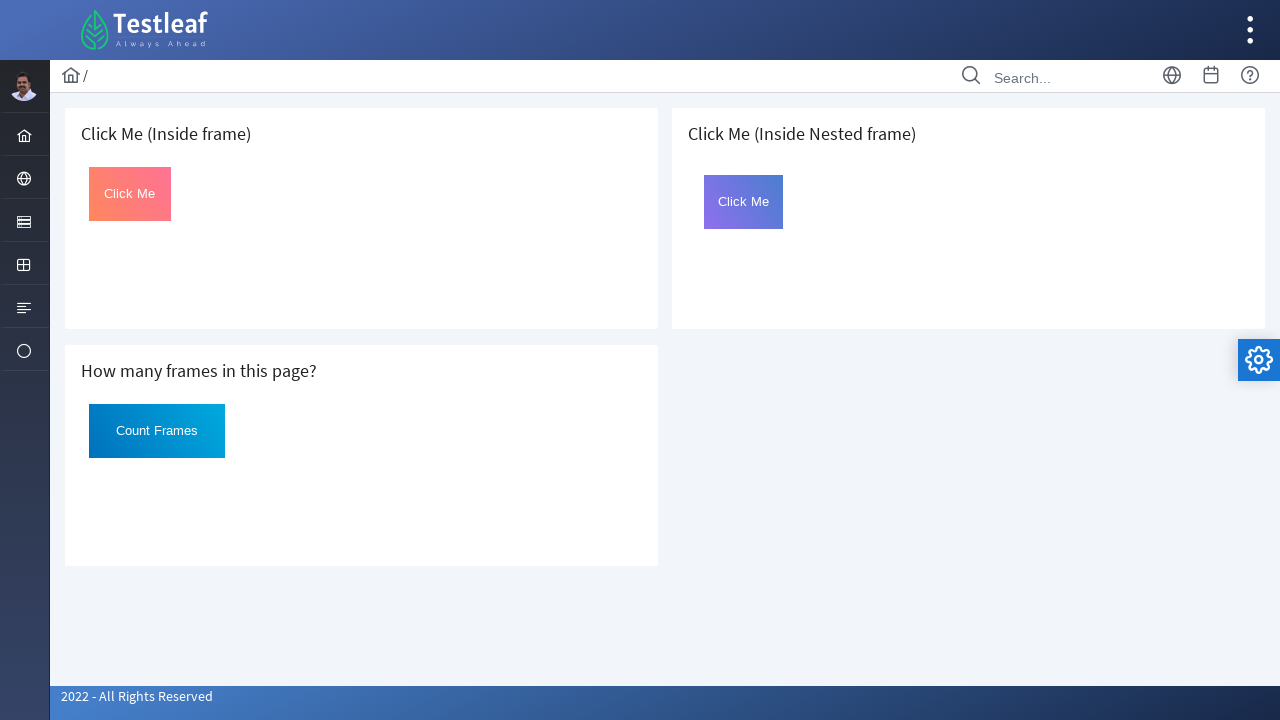

Clicked 'Click Me' button inside first frame at (130, 194) on iframe >> nth=0 >> internal:control=enter-frame >> xpath=//button[text()='Click 
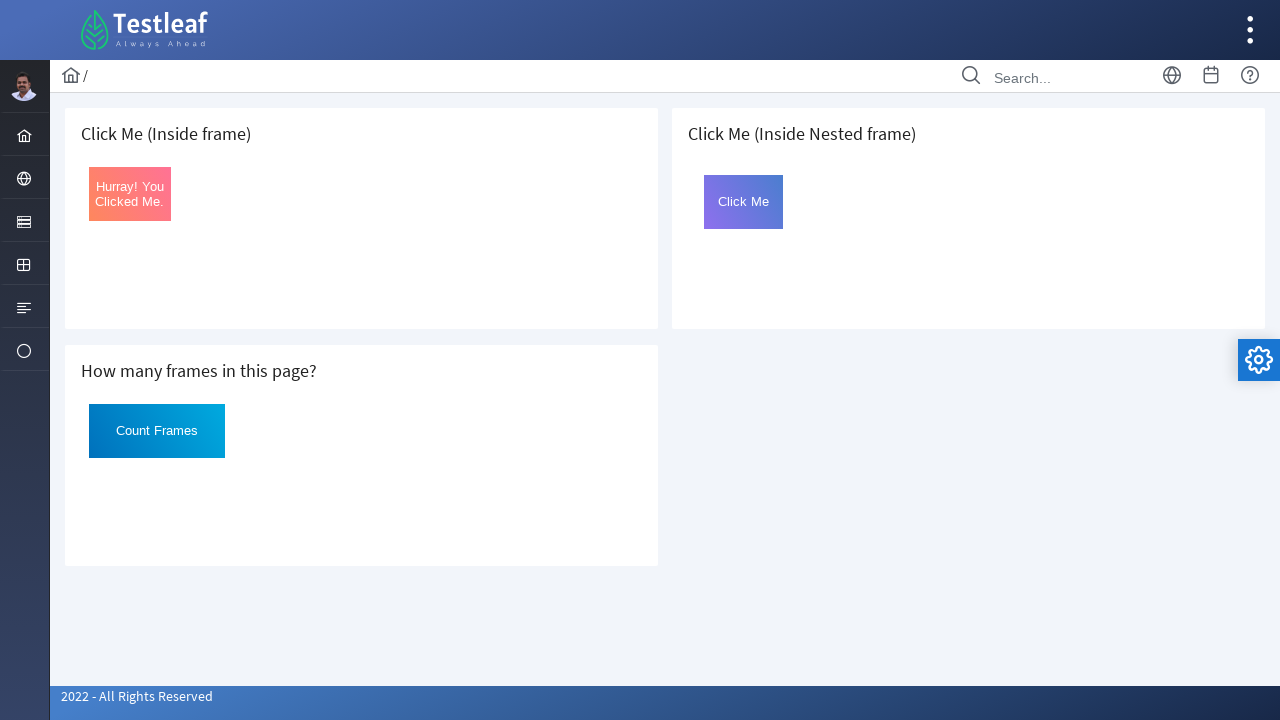

Retrieved button text after click: 'Hurray! You Clicked Me.'
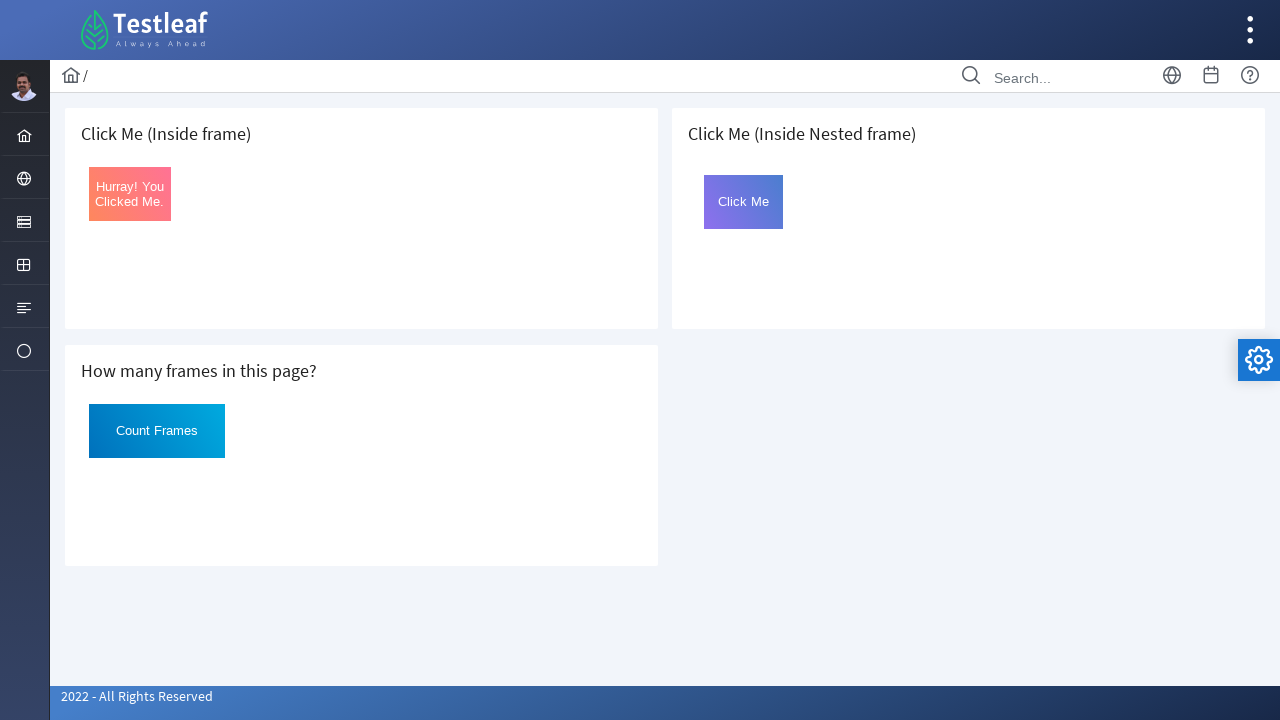

Counted total frames on page: 3
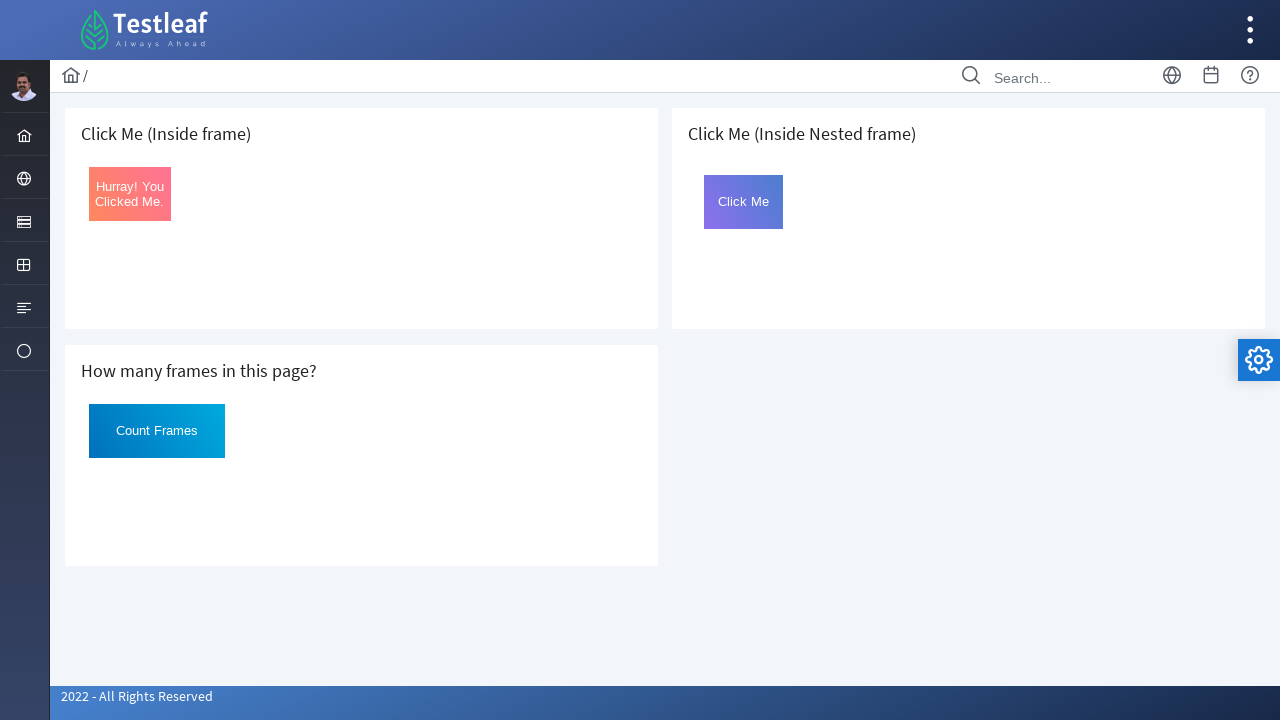

Located third iframe on the page
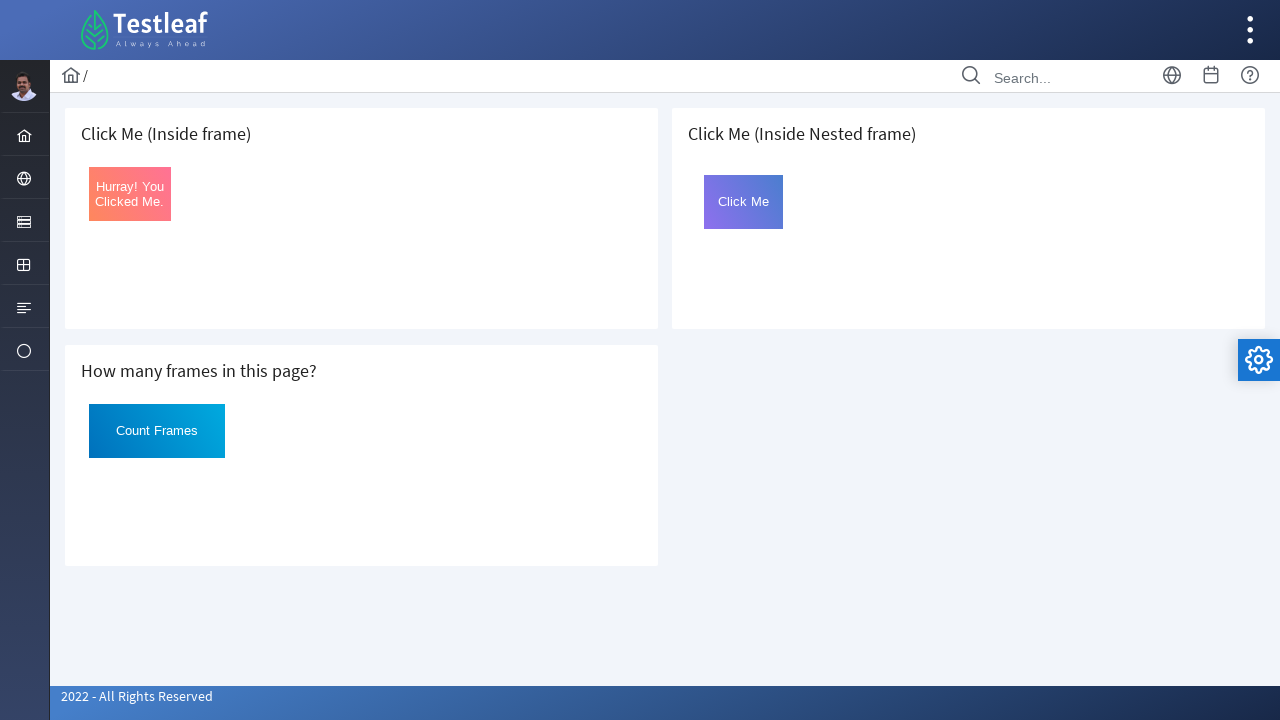

Located nested iframe with id 'frame2' inside third iframe
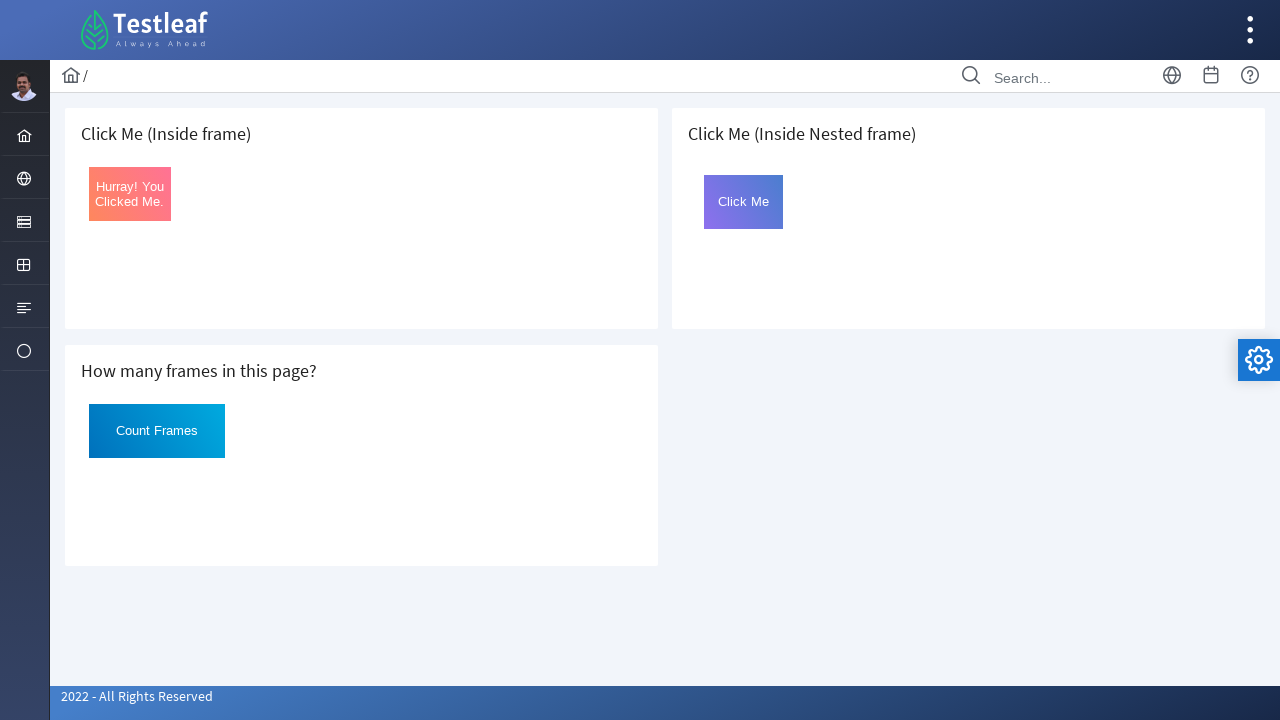

Clicked button with id 'Click' inside nested frame at (744, 202) on iframe >> nth=2 >> internal:control=enter-frame >> iframe[id='frame2'] >> intern
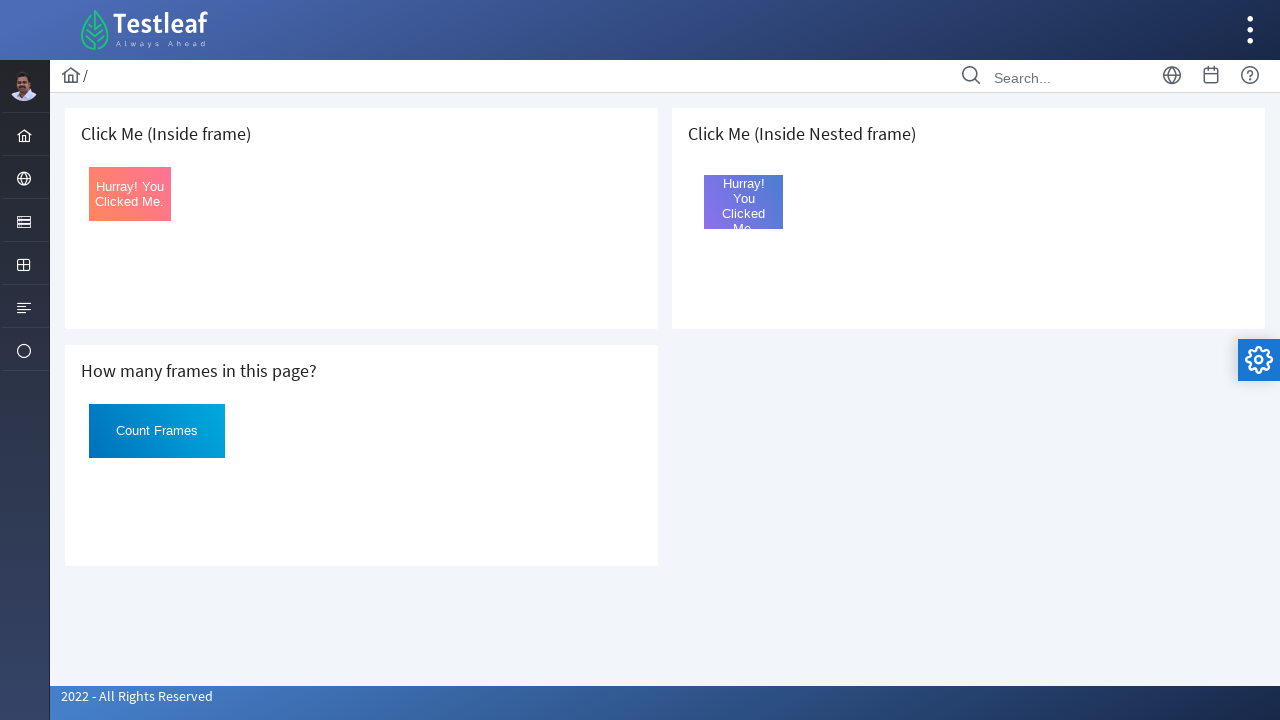

Retrieved button text from nested frame after click: 'Hurray! You Clicked Me.'
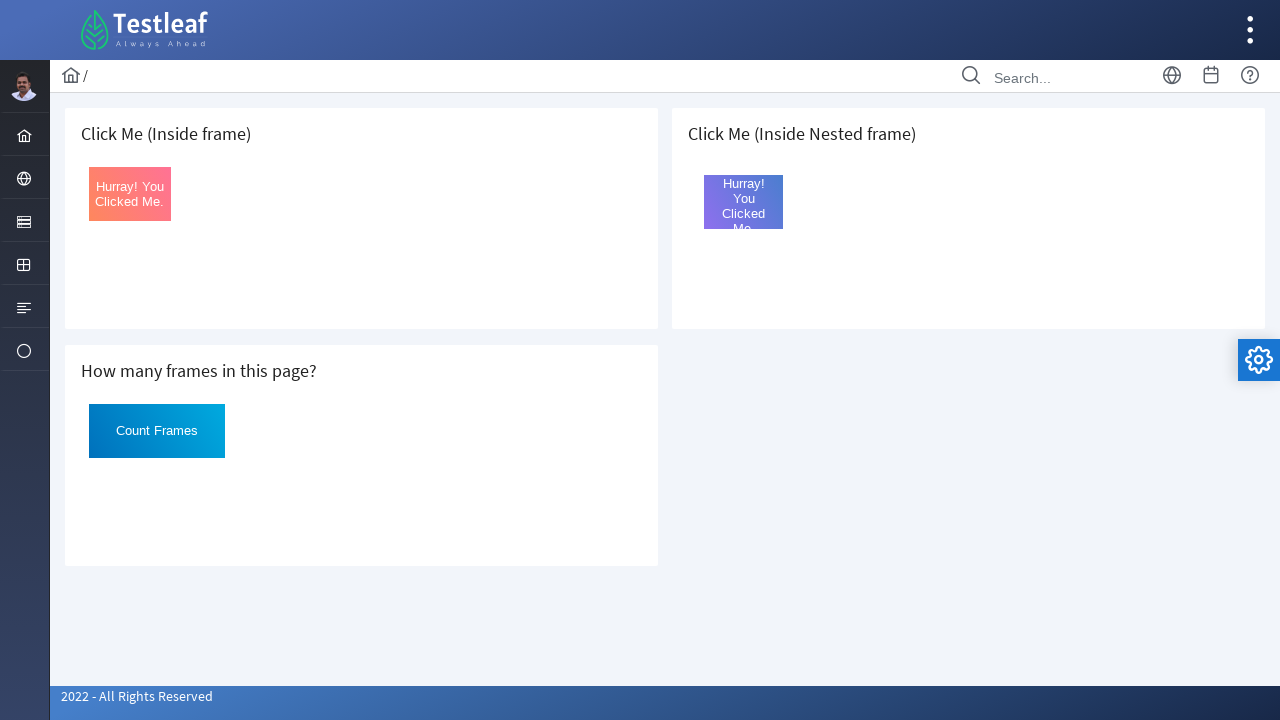

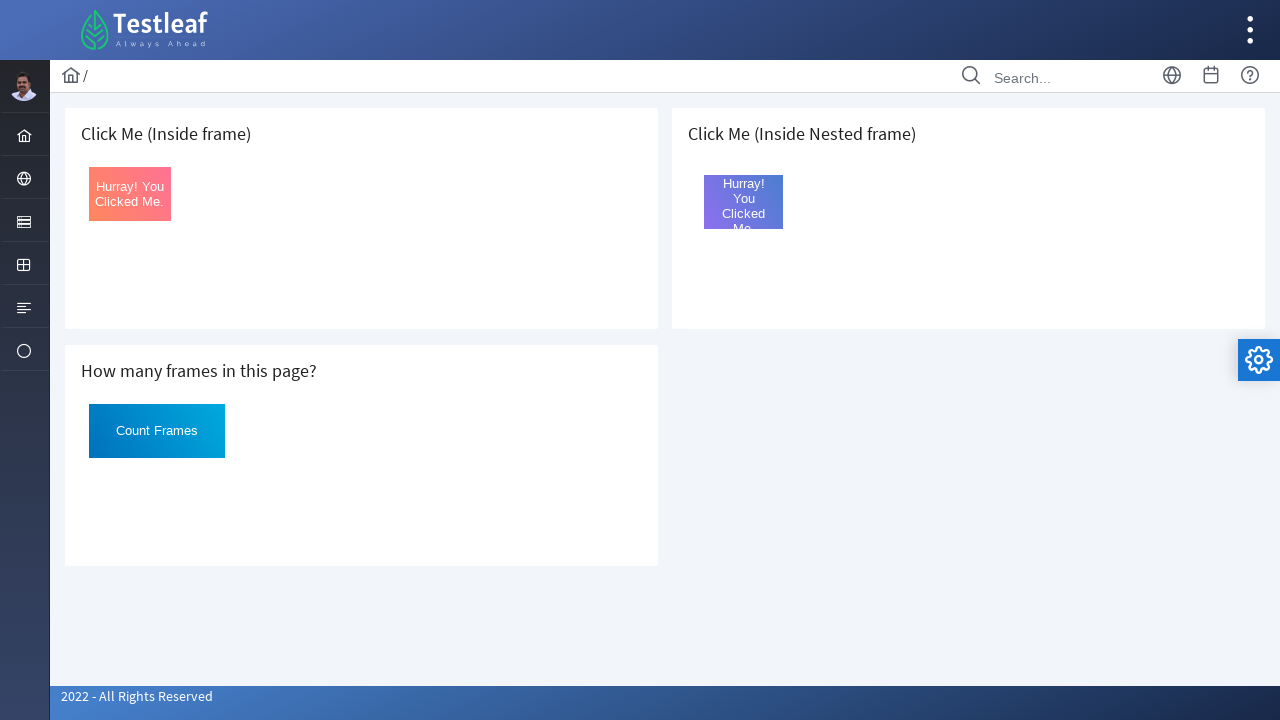